Tests radio button selection by iterating through all radio buttons, clicking each one, then verifying mutual exclusivity between options.

Starting URL: https://kristinek.github.io/site/examples/actions

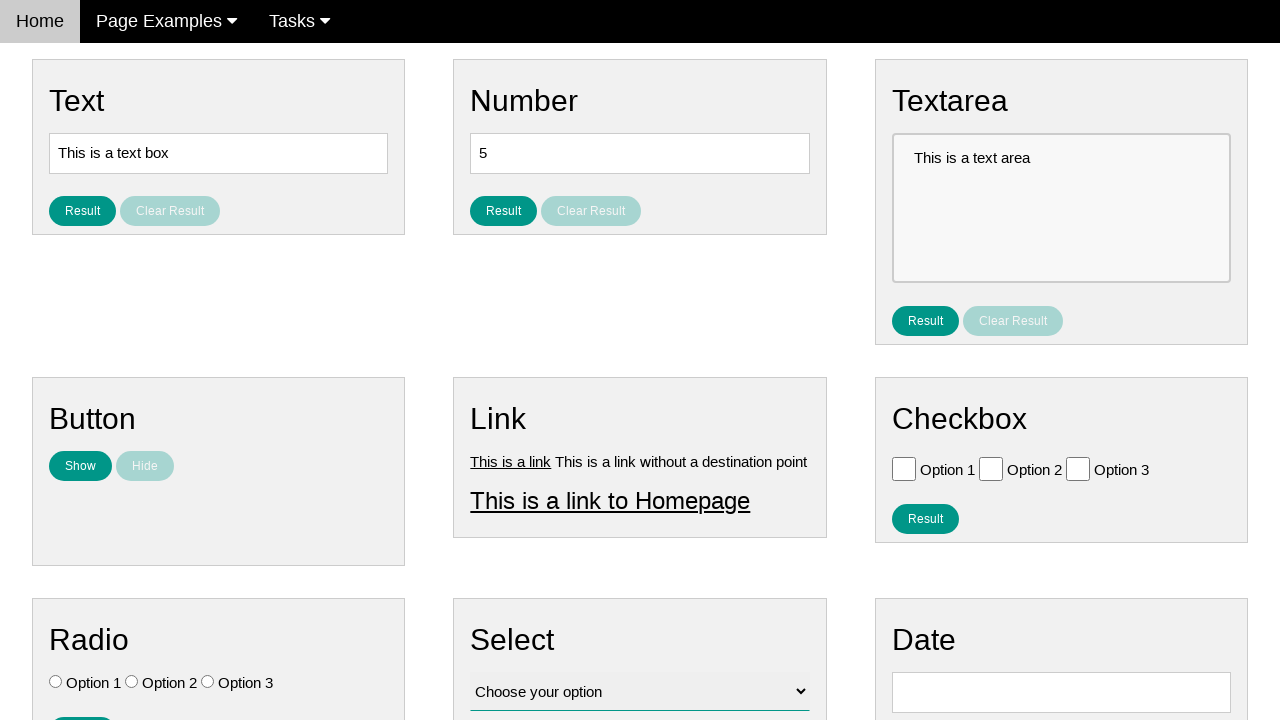

Navigated to radio button actions example page
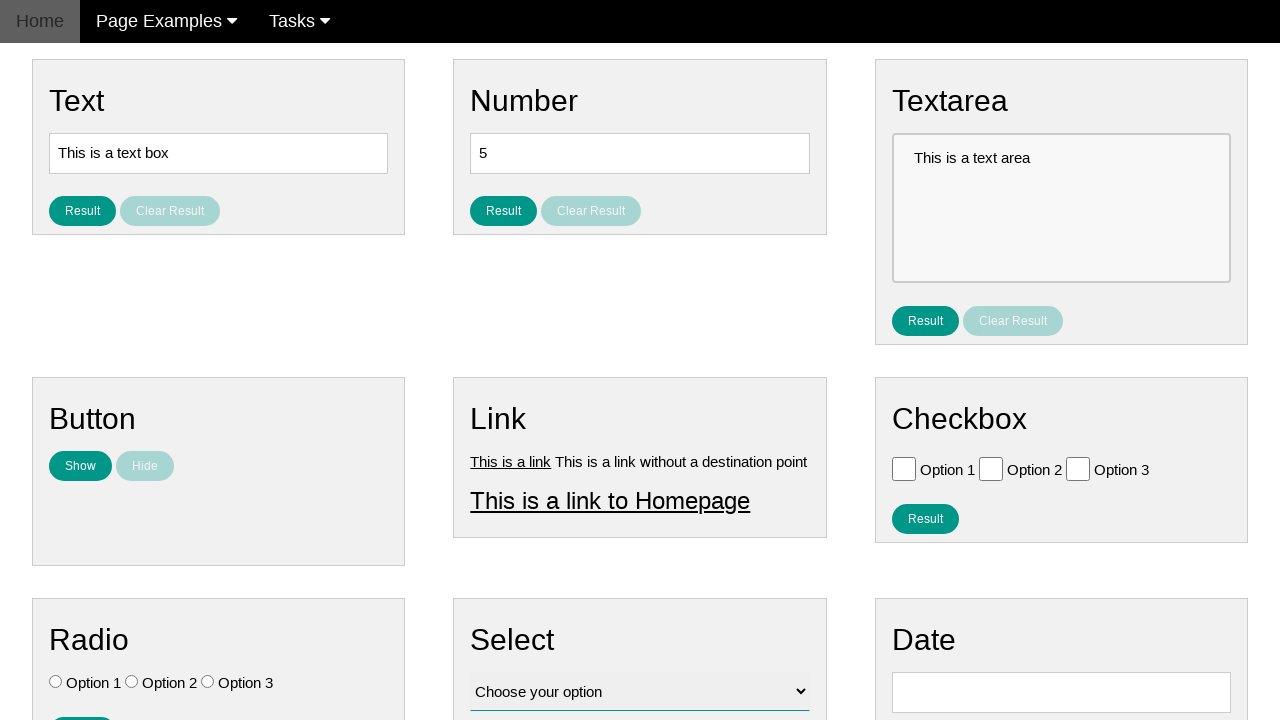

Located all radio buttons on the page
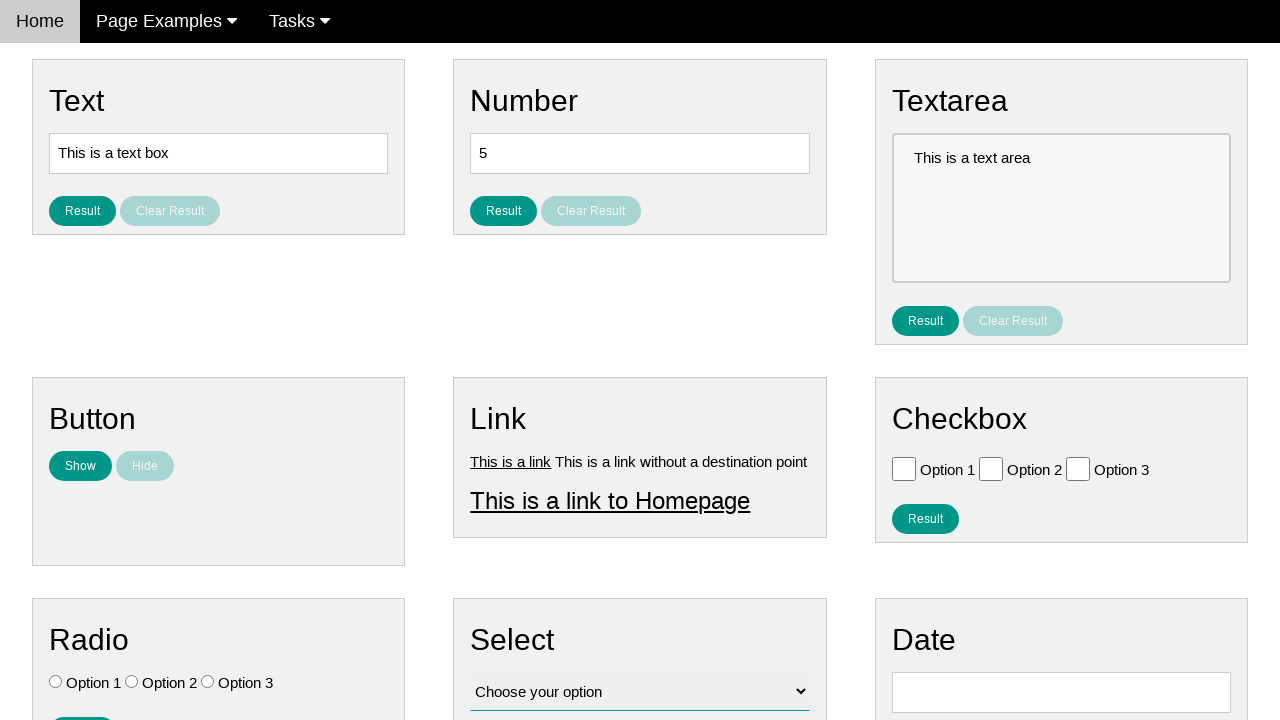

Clicked a radio button to test selection at (56, 682) on .w3-check[type='radio'] >> nth=0
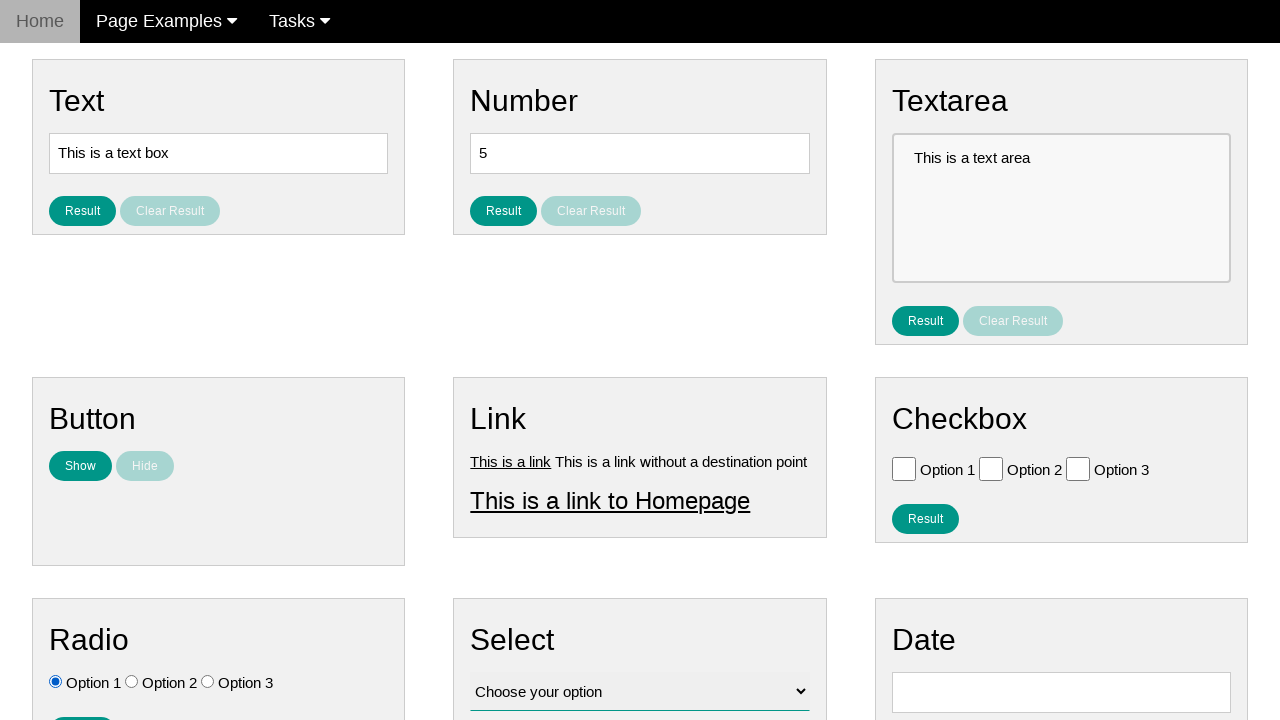

Clicked a radio button to test selection at (132, 682) on .w3-check[type='radio'] >> nth=1
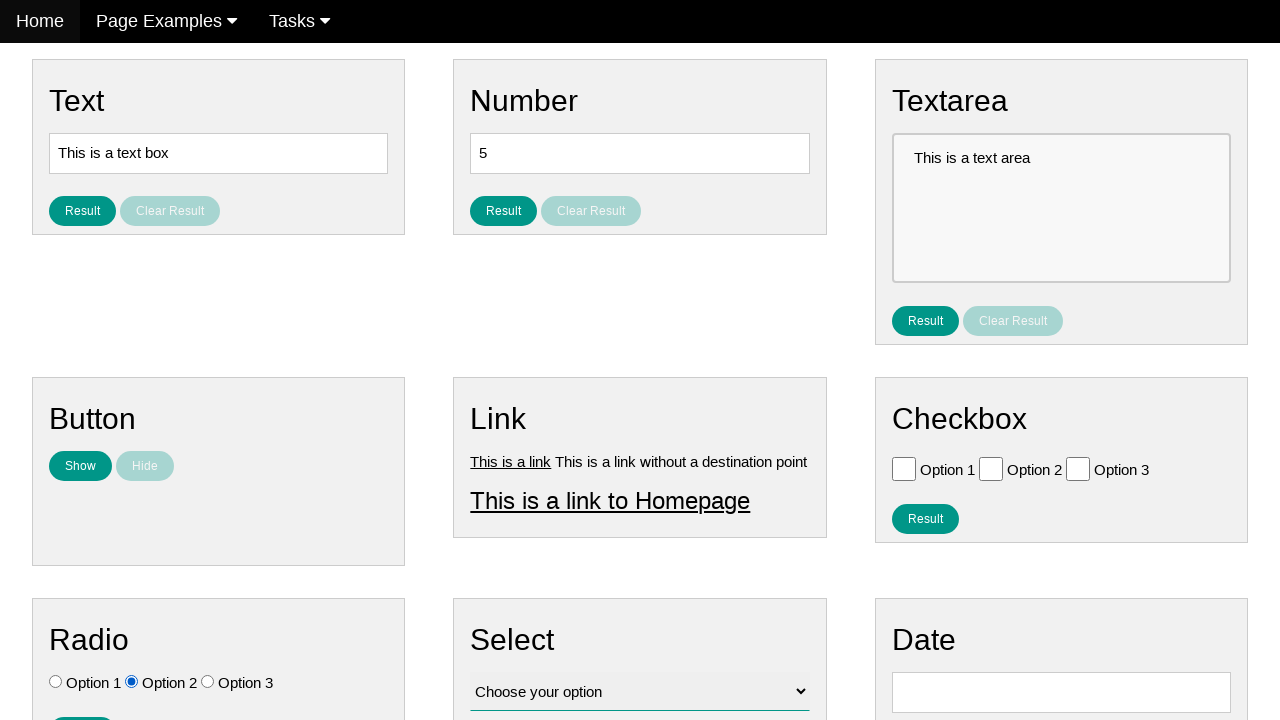

Clicked a radio button to test selection at (208, 682) on .w3-check[type='radio'] >> nth=2
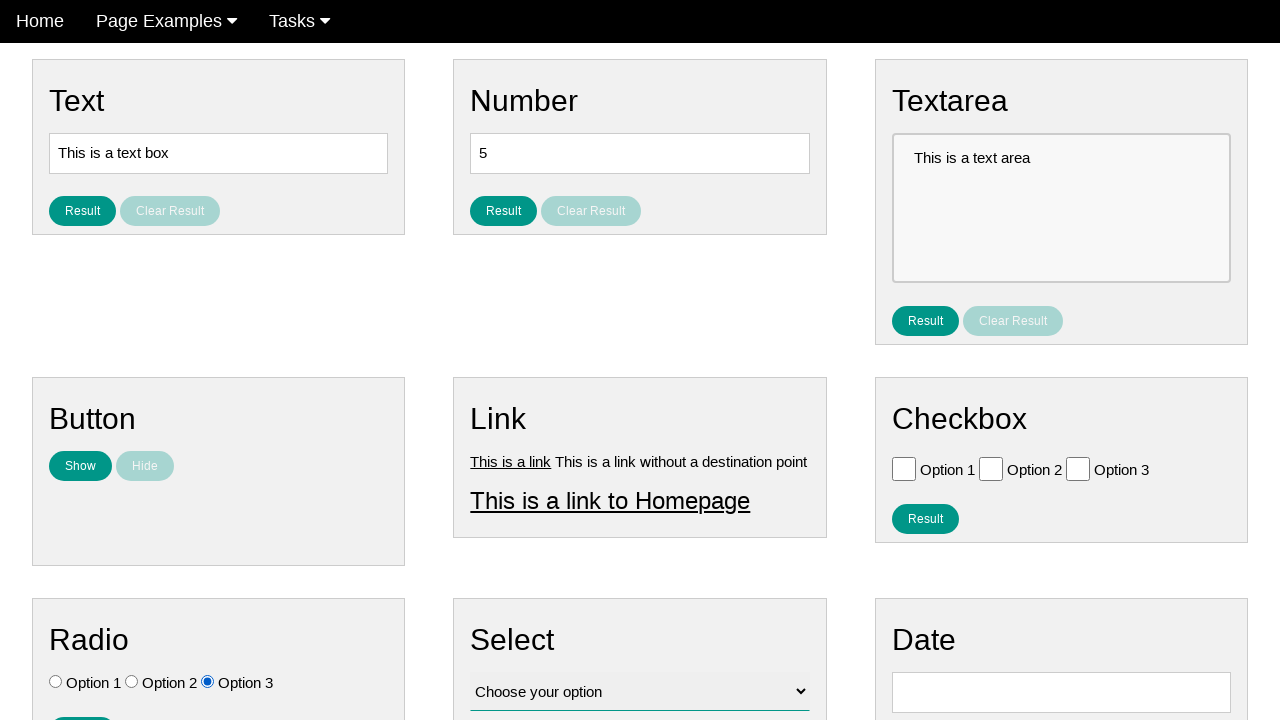

Clicked radio button 2 to verify mutual exclusivity at (132, 682) on [id='vfb-7-2']
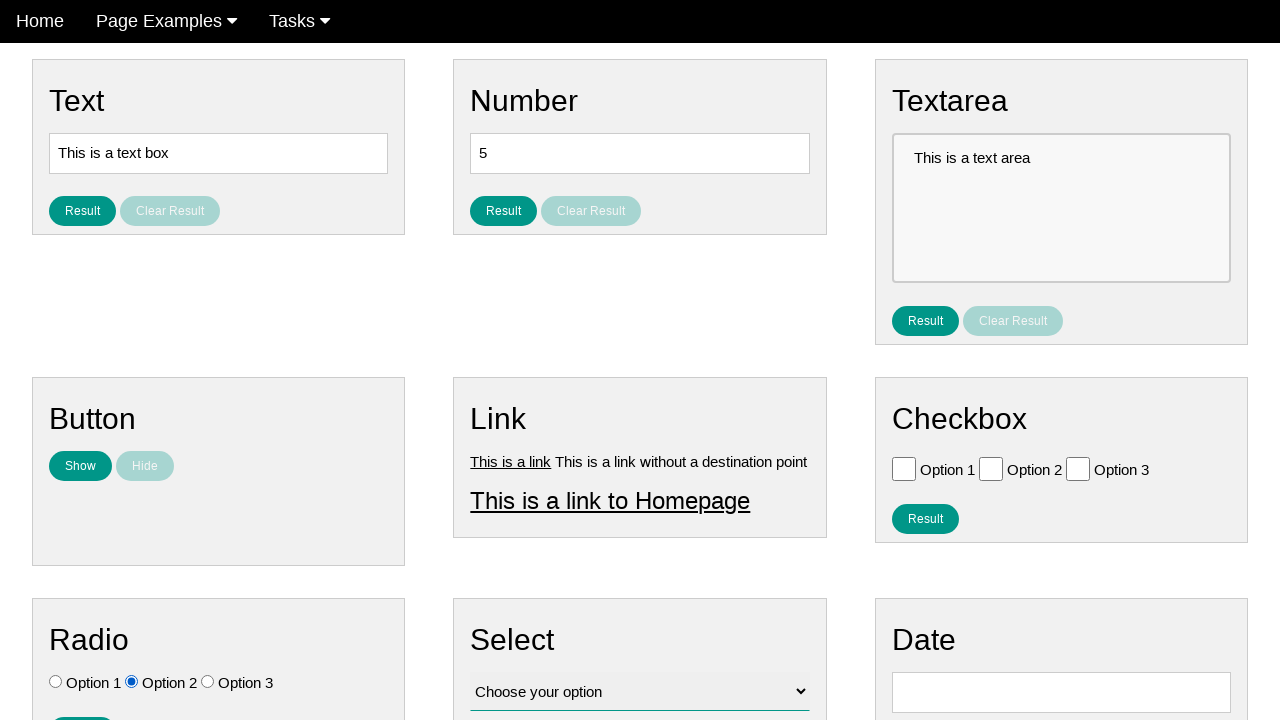

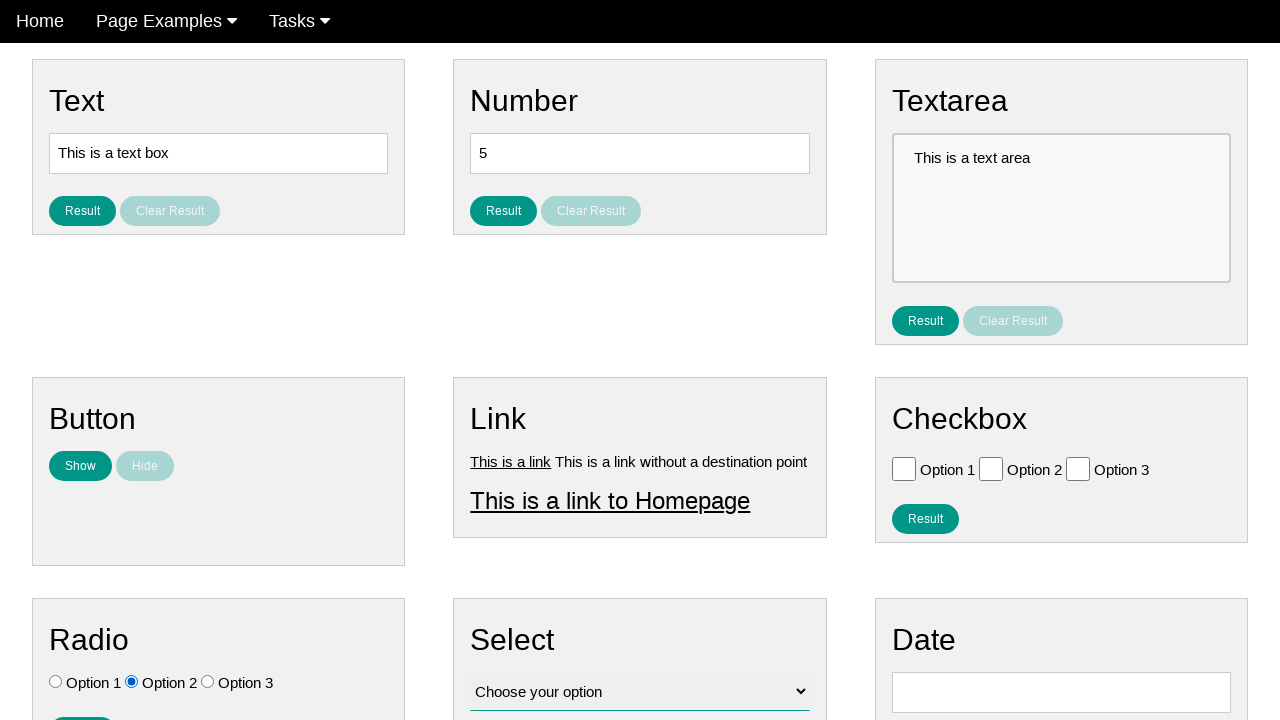